Tests the login form validation by submitting empty/whitespace credentials and verifying that appropriate error messages ("Invalid credentials" or "Required") are displayed.

Starting URL: https://opensource-demo.orangehrmlive.com/web/index.php/auth/login

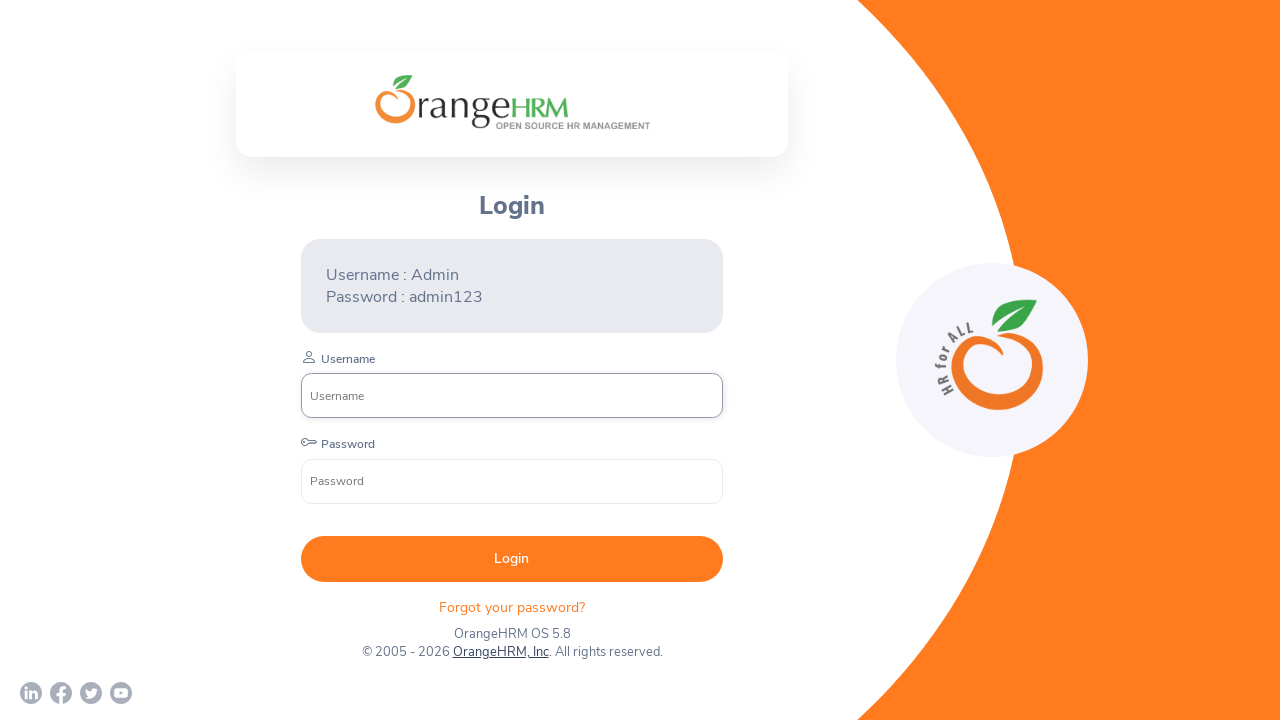

Login form loaded - Username input field is visible
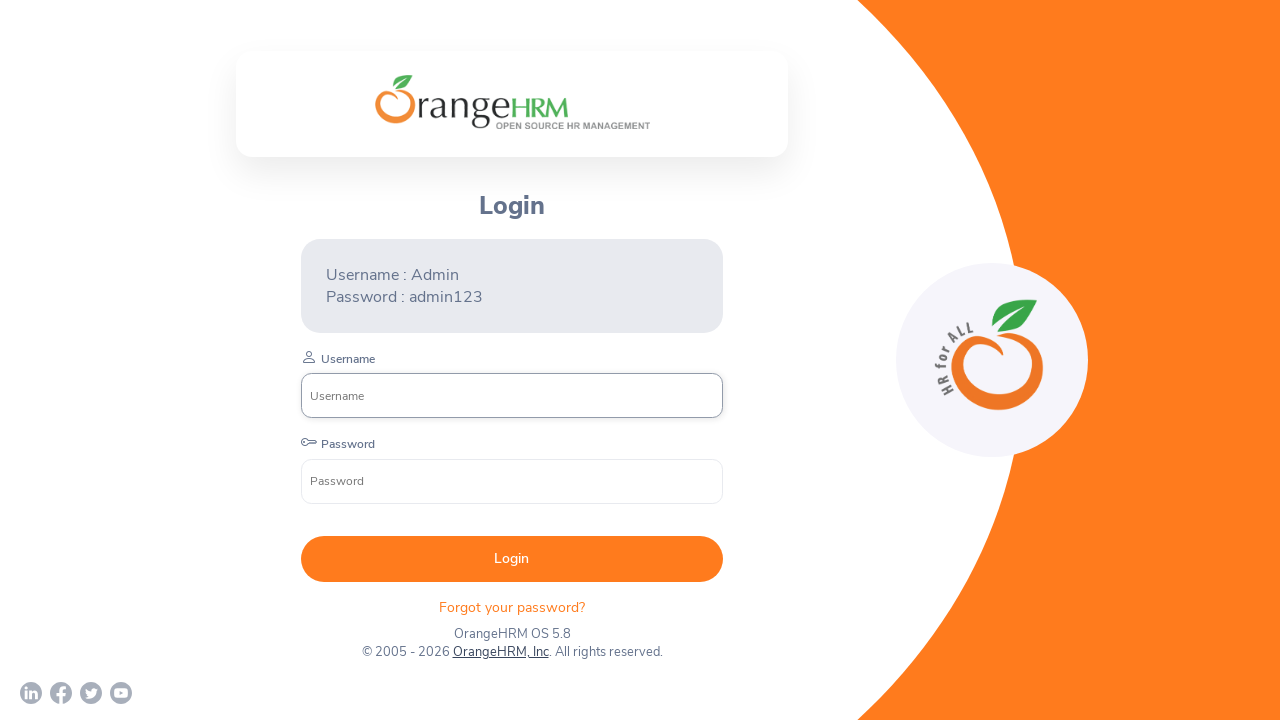

Filled Username field with whitespace on input[placeholder='Username']
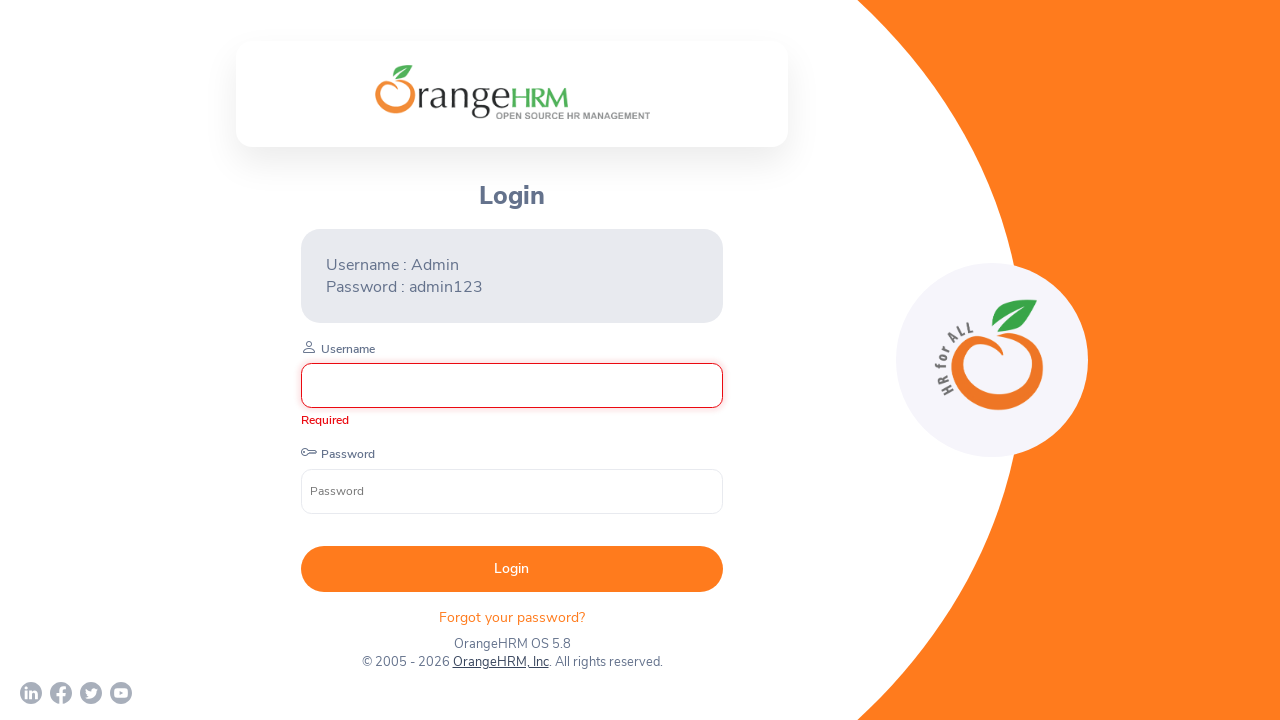

Filled Password field with whitespace on input[placeholder='Password']
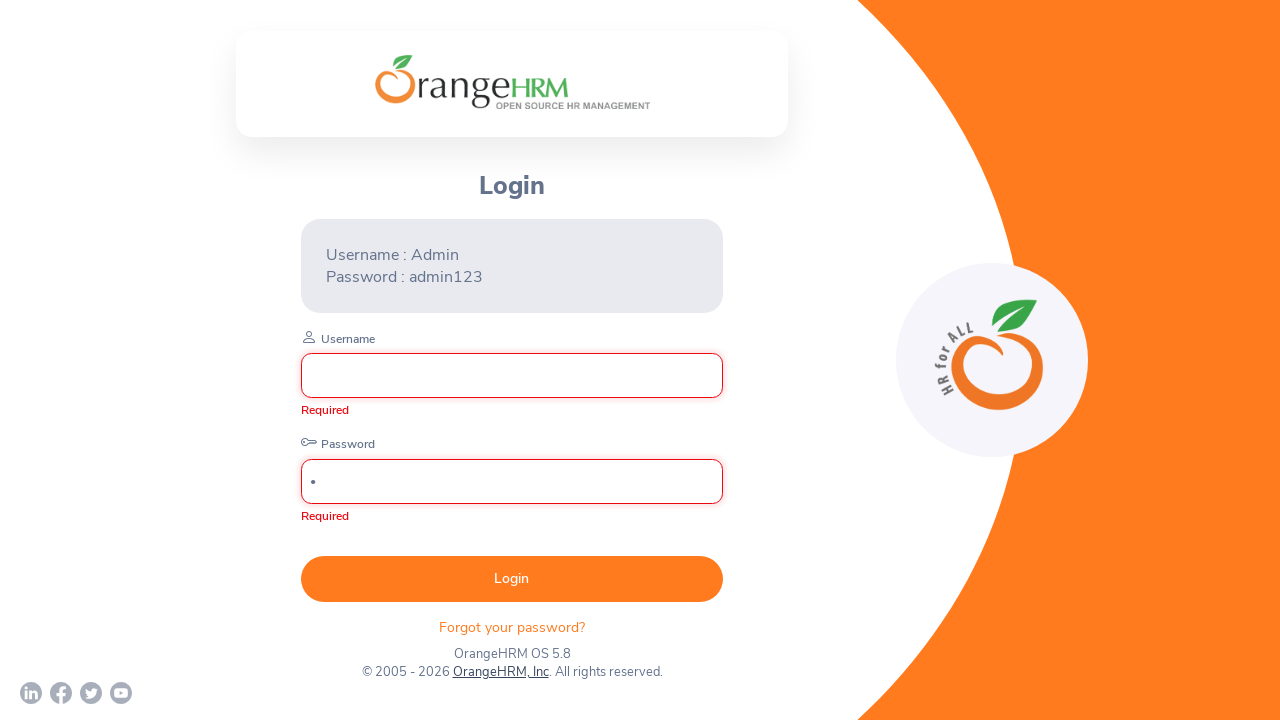

Clicked submit button to attempt login at (512, 579) on button[type='submit']
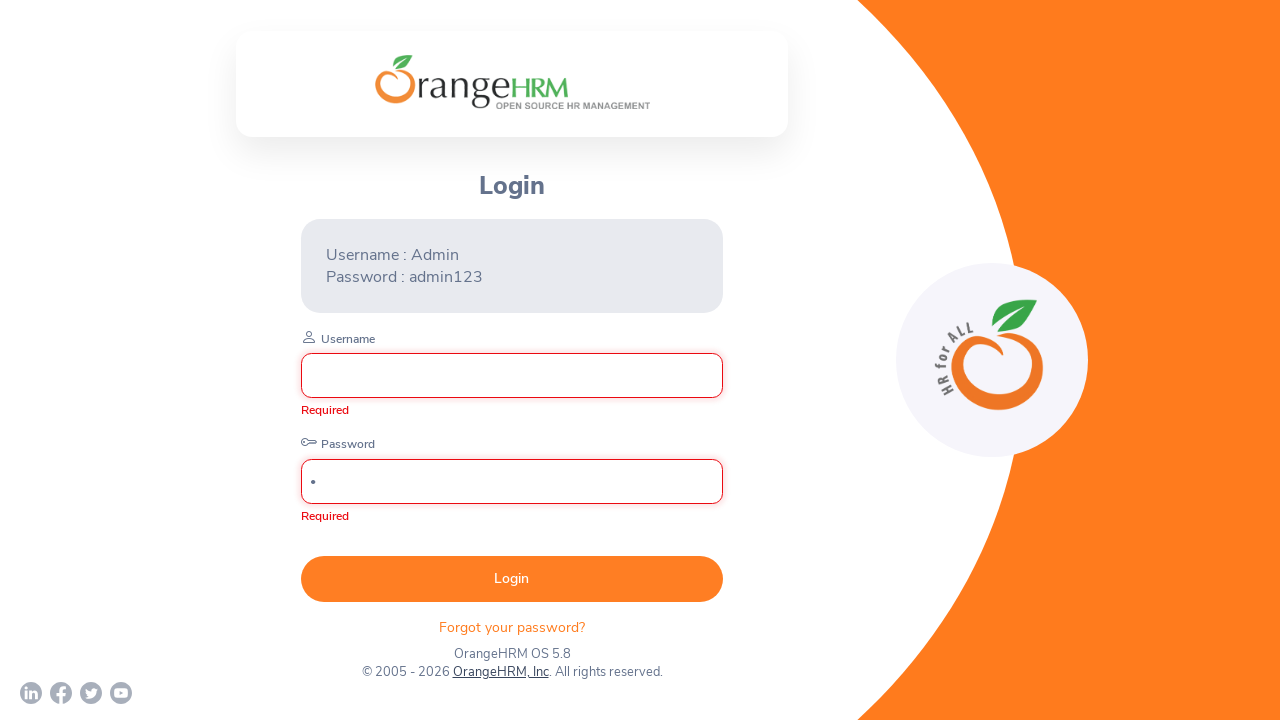

Waited 2 seconds for validation messages to appear
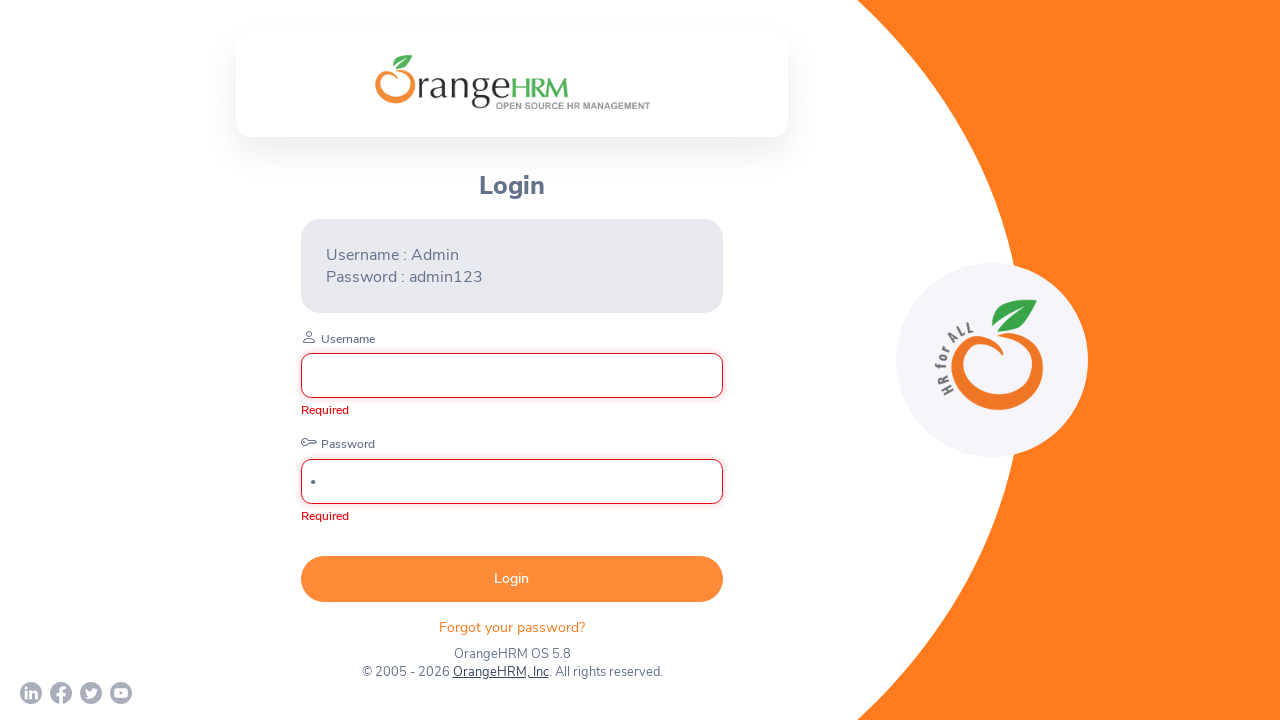

Required username validation message is visible
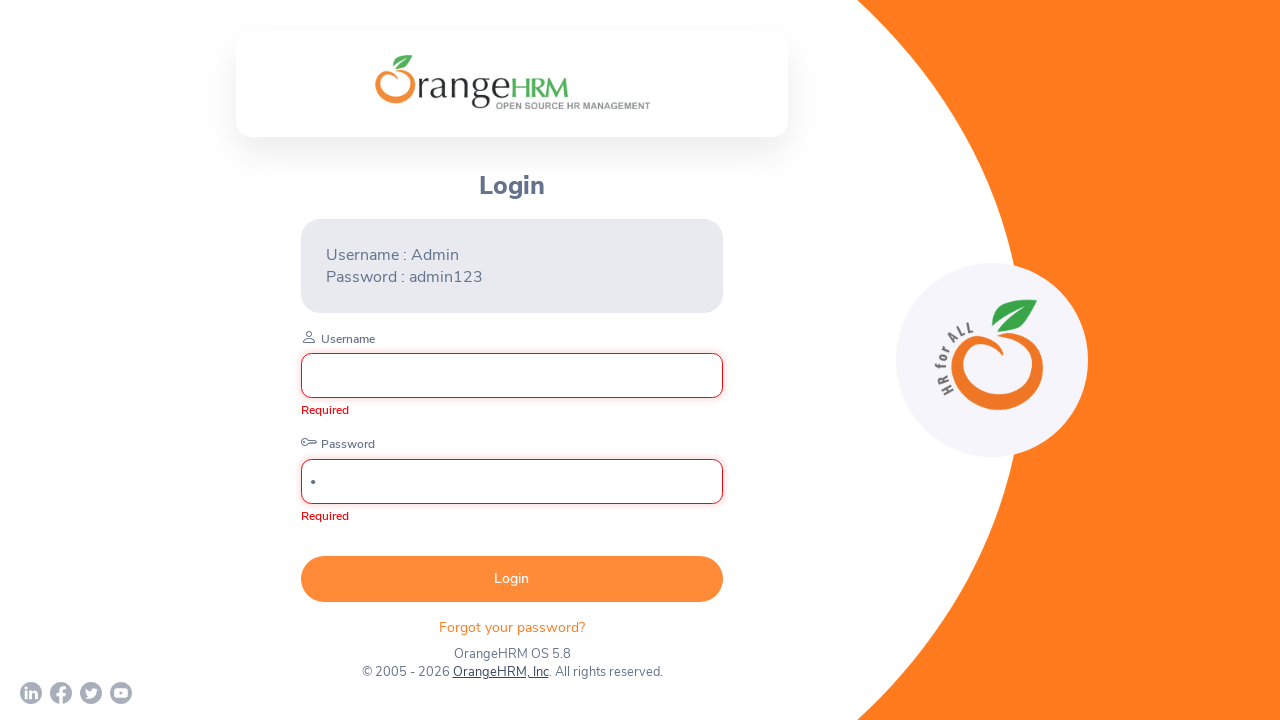

Required password validation message is visible
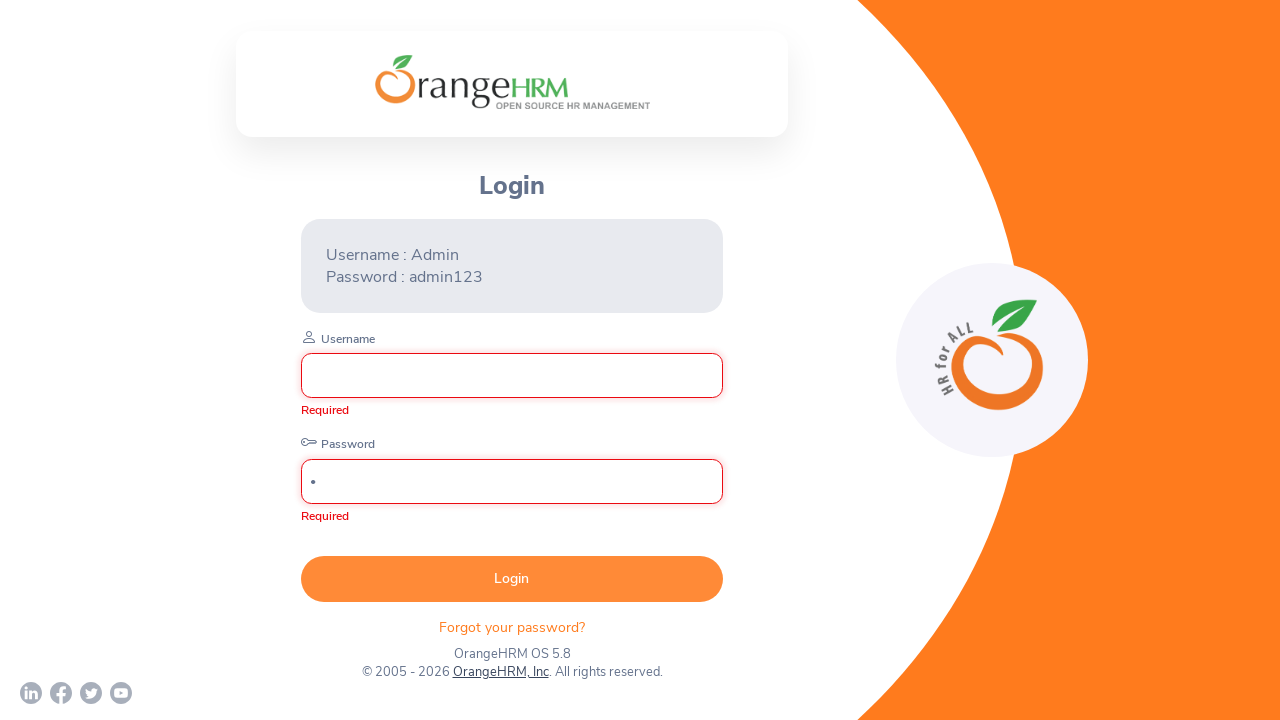

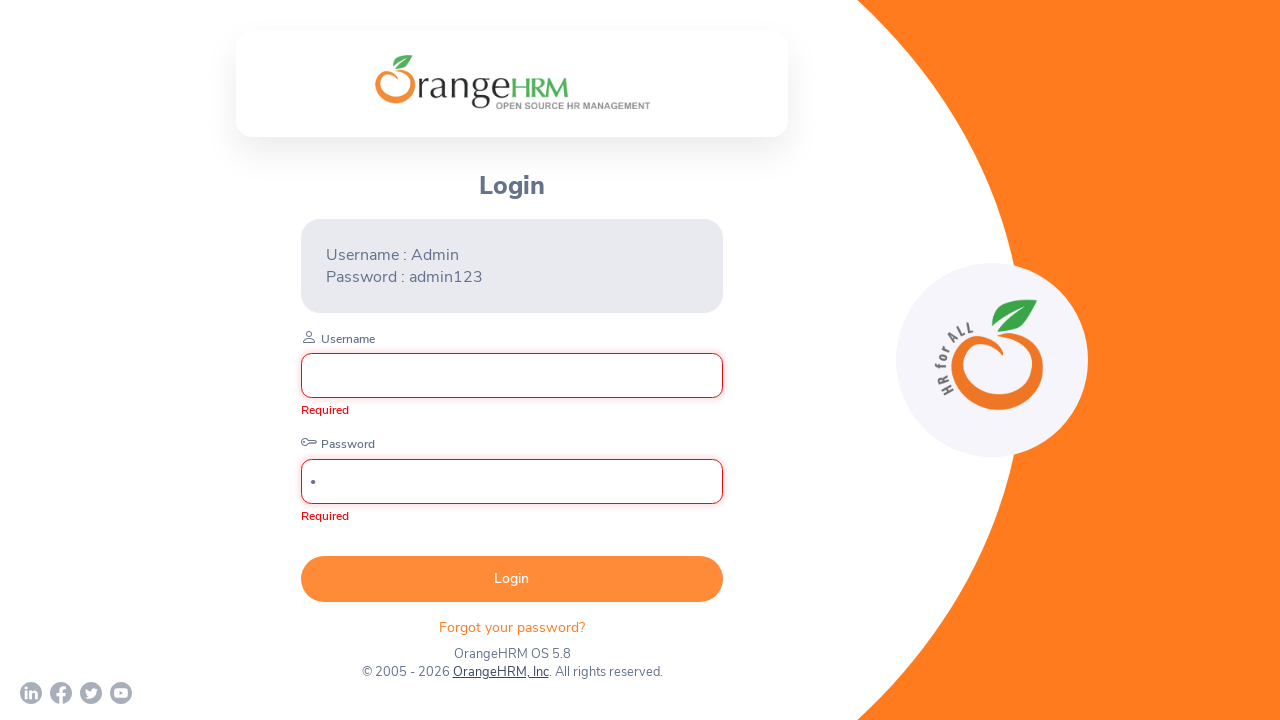